Tests horizontal slider functionality by dragging the slider to different positions and verifying the displayed value changes accordingly

Starting URL: http://the-internet.herokuapp.com/horizontal_slider

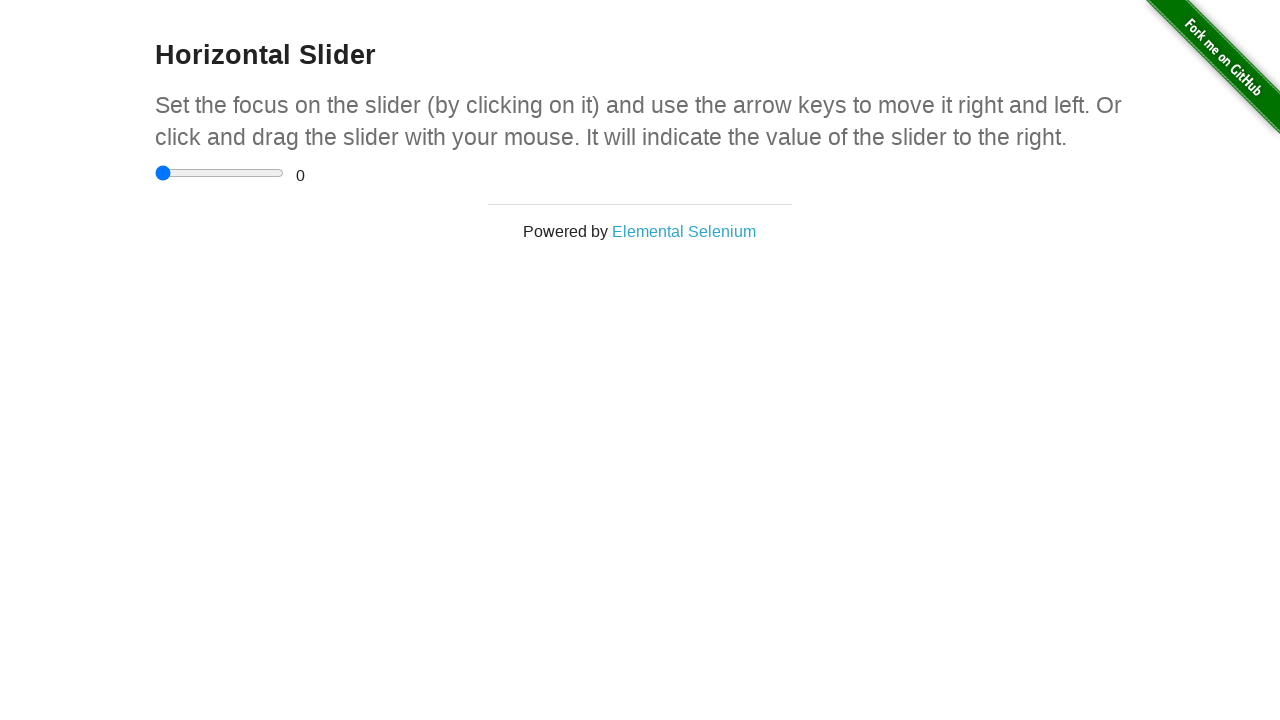

Moved mouse to slider start position at (155, 173)
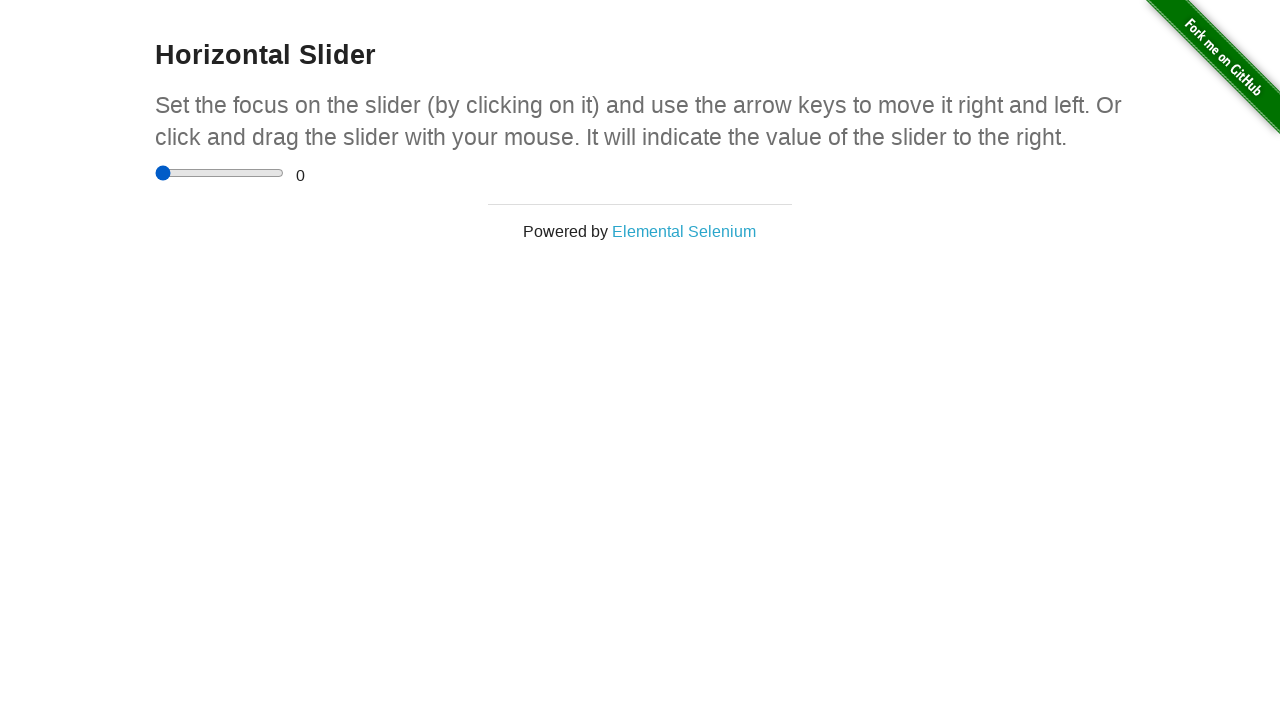

Pressed mouse button down on slider at (155, 173)
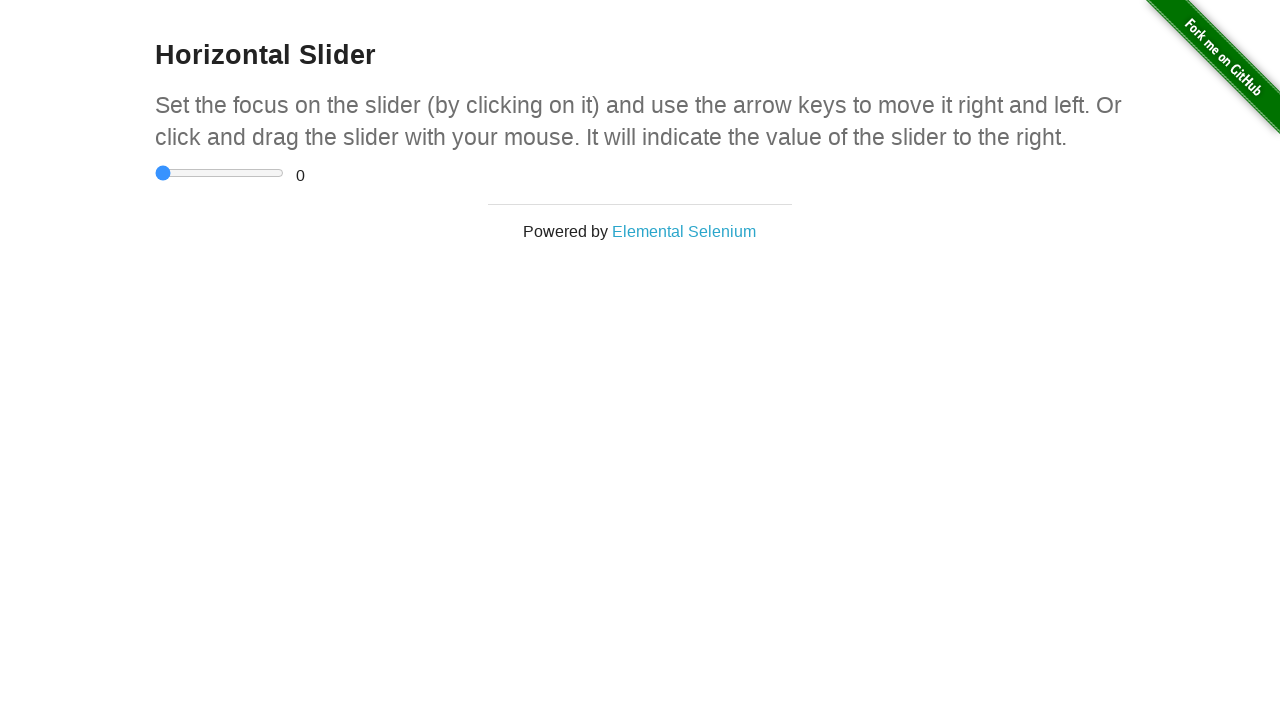

Dragged slider to position for value 4 at (258, 173)
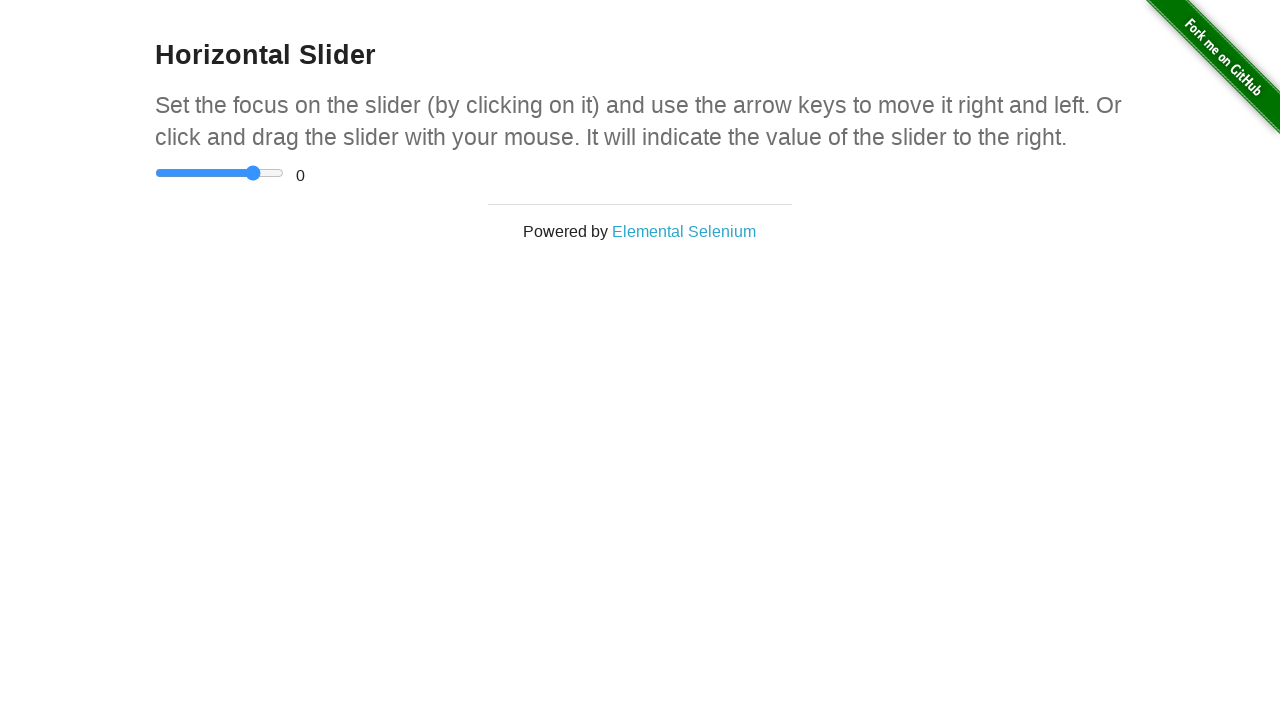

Released mouse button to set slider value at (258, 173)
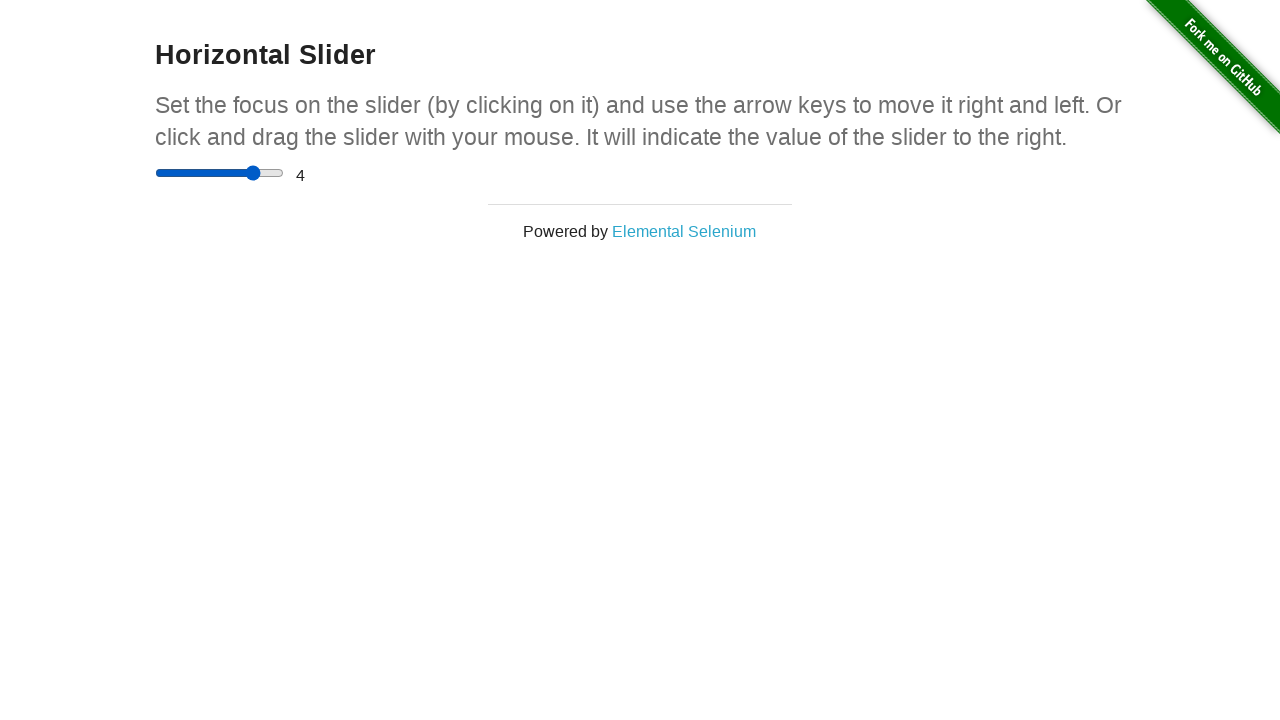

Located slider value display element
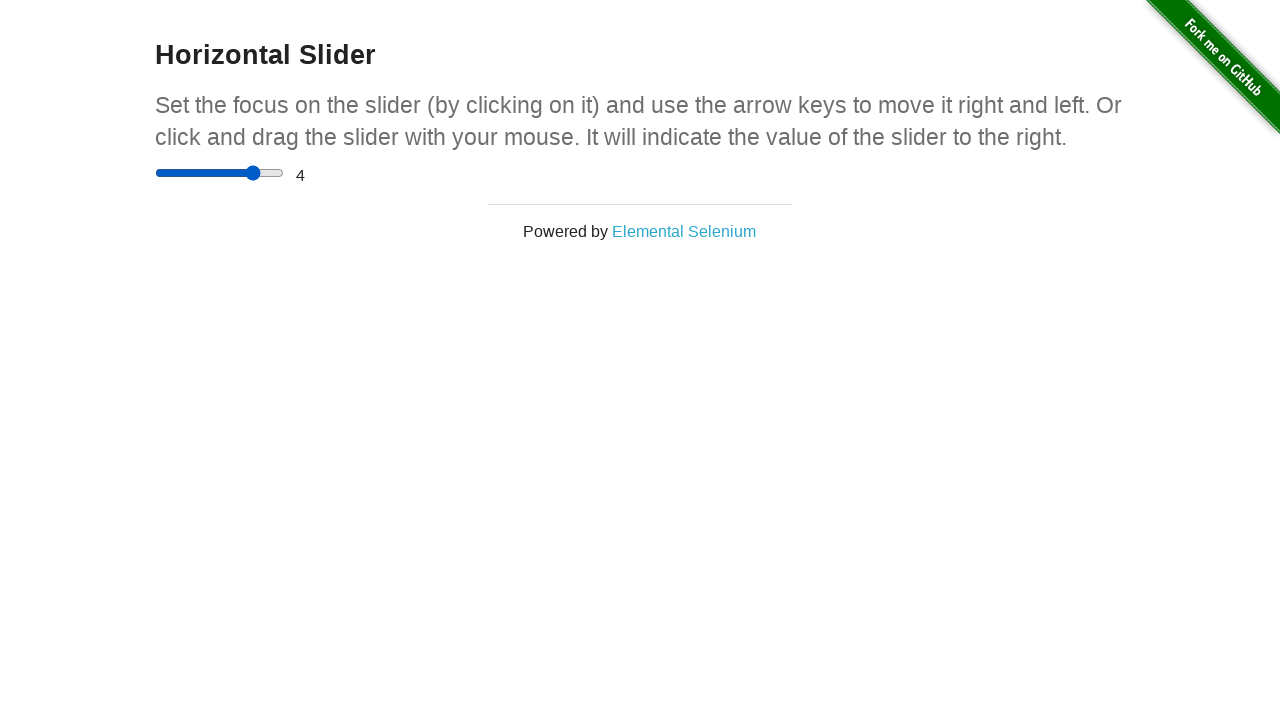

Verified slider value is 4
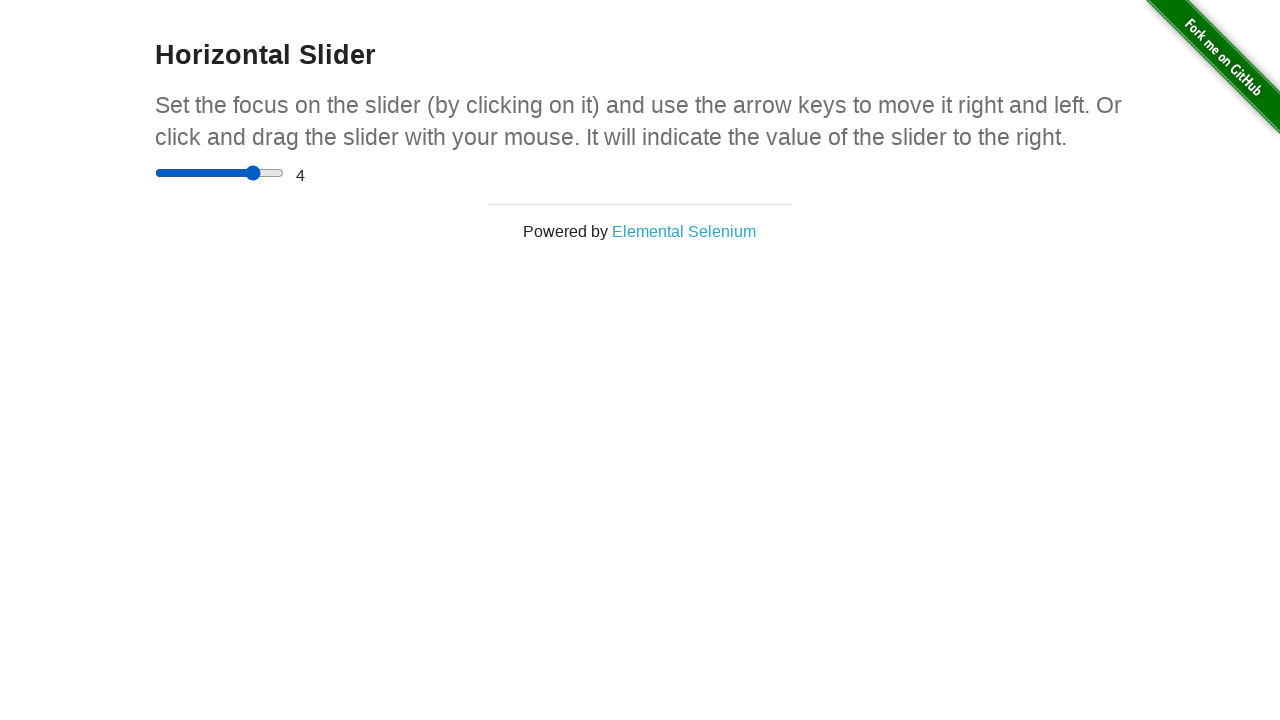

Moved mouse to slider start position at (155, 173)
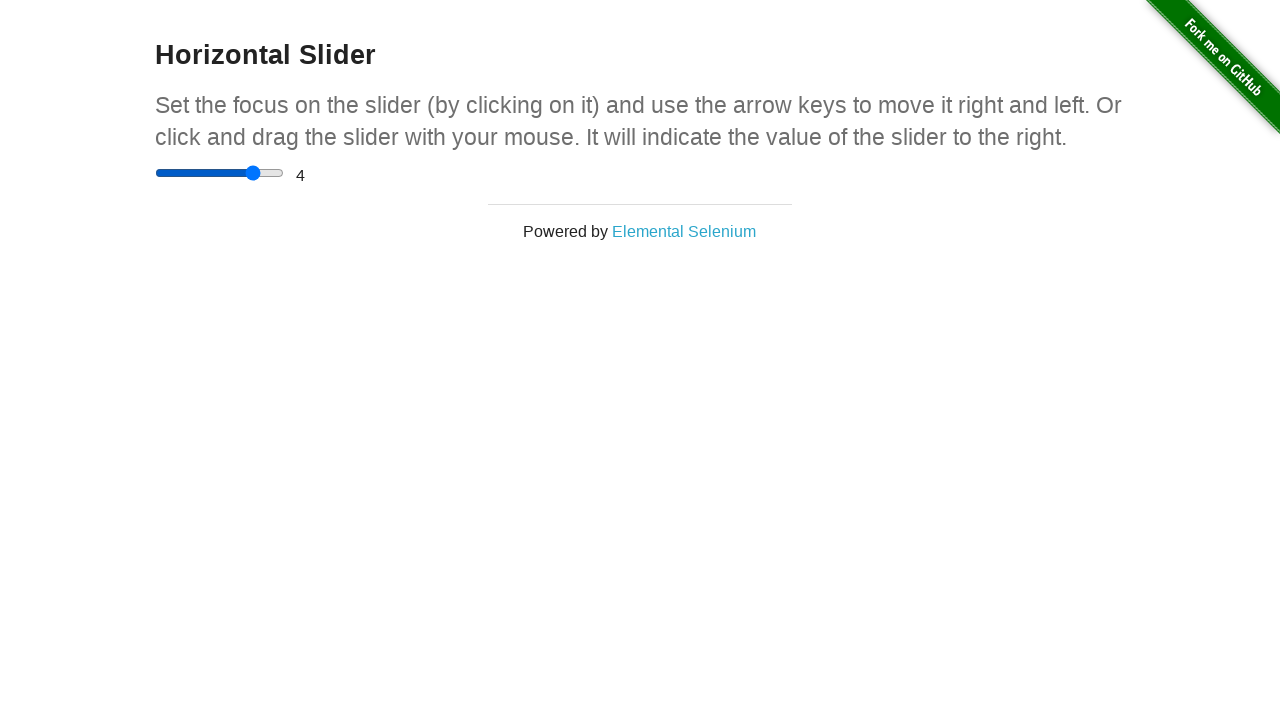

Pressed mouse button down on slider at (155, 173)
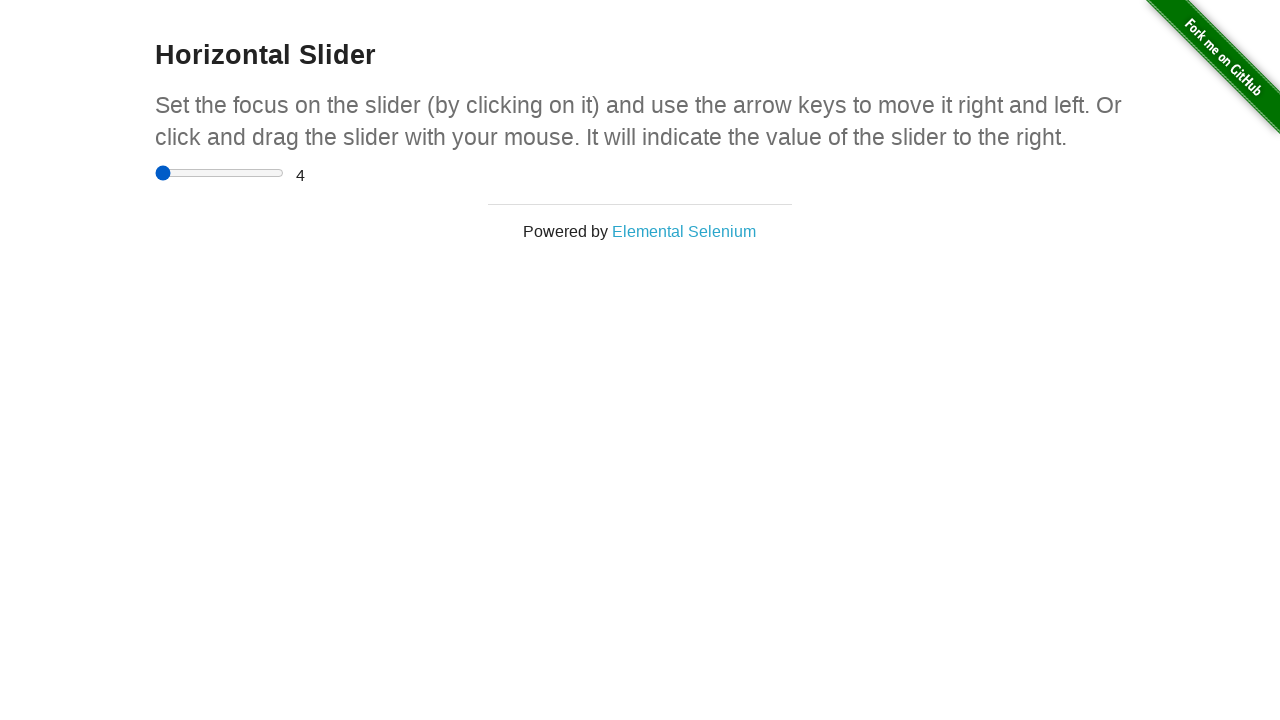

Dragged slider to position for value 2 at (207, 173)
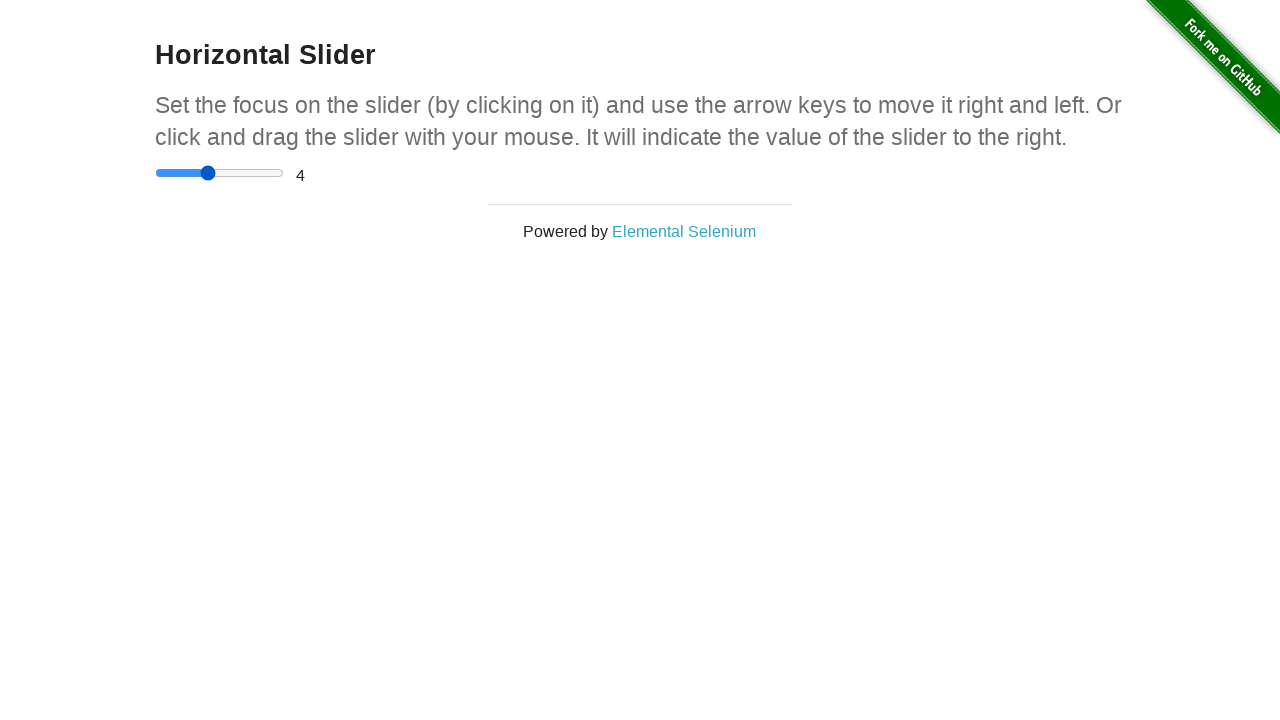

Released mouse button to set slider value at (207, 173)
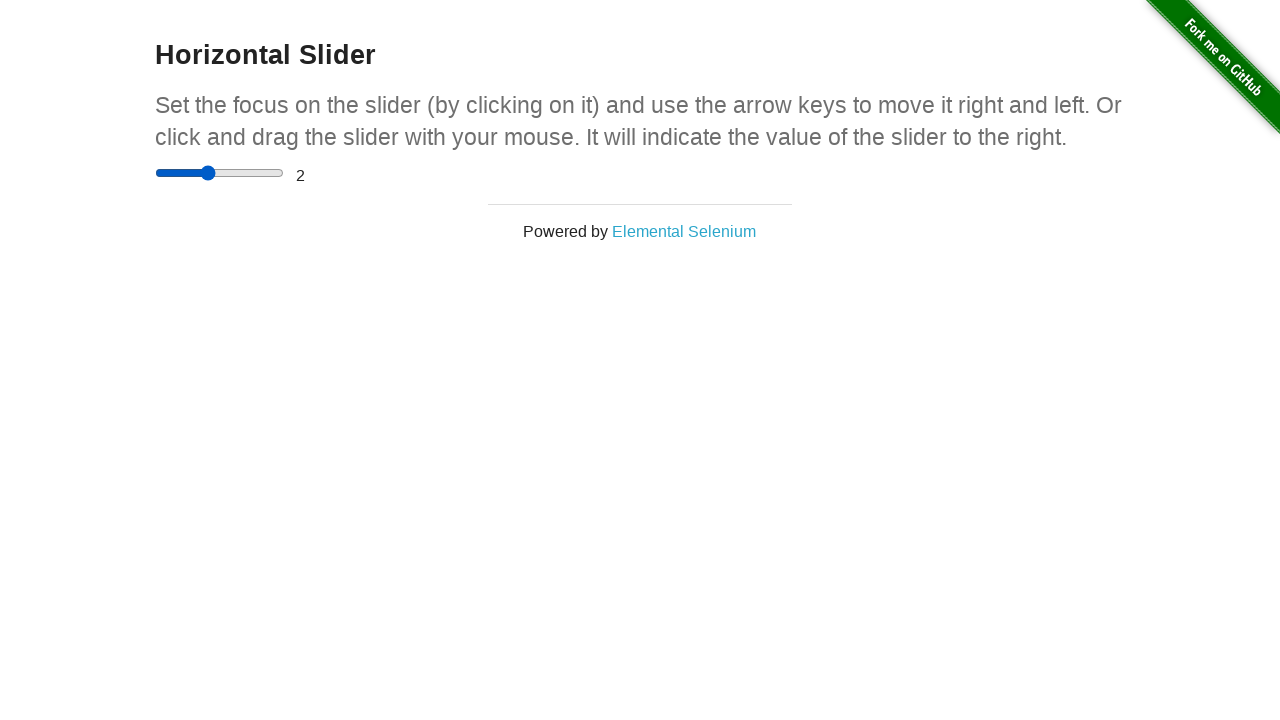

Verified slider value is 2
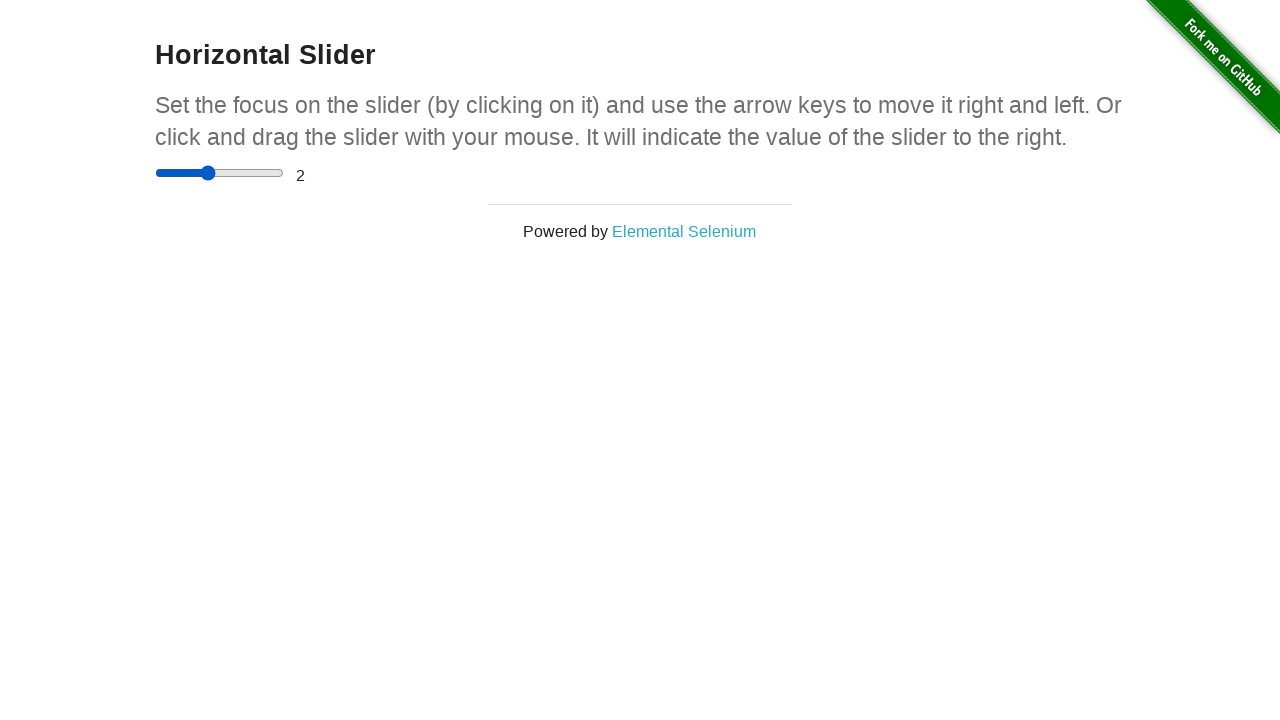

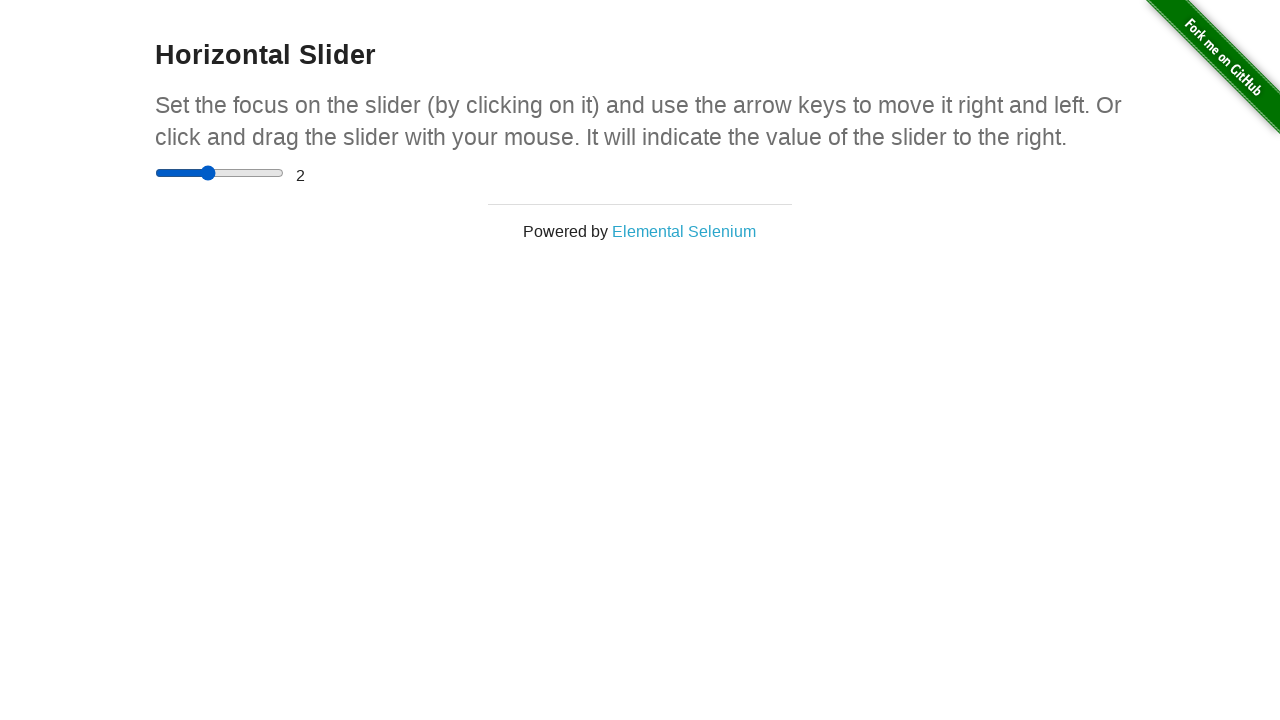